Tests tooltip functionality by hovering over an element inside an iframe and verifying the tooltip text appears

Starting URL: https://jqueryui.com/tooltip/

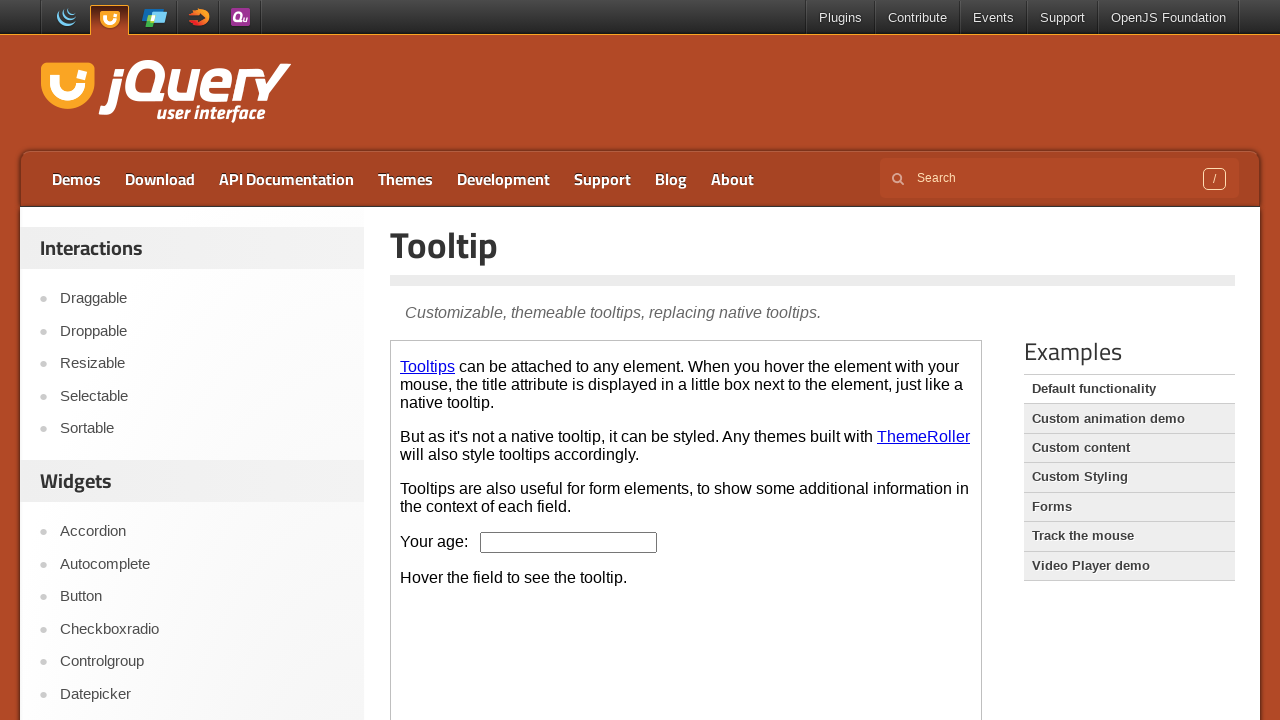

Located the demo iframe containing tooltip demo
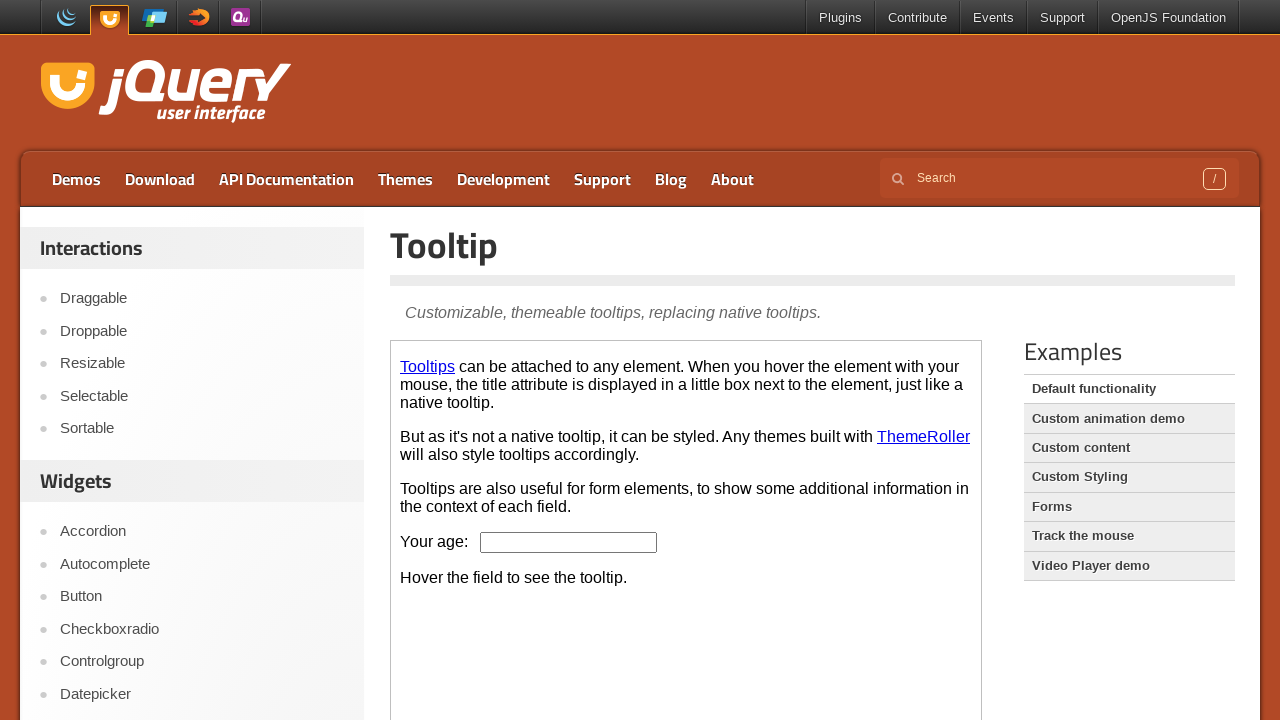

Located the age input box element inside iframe
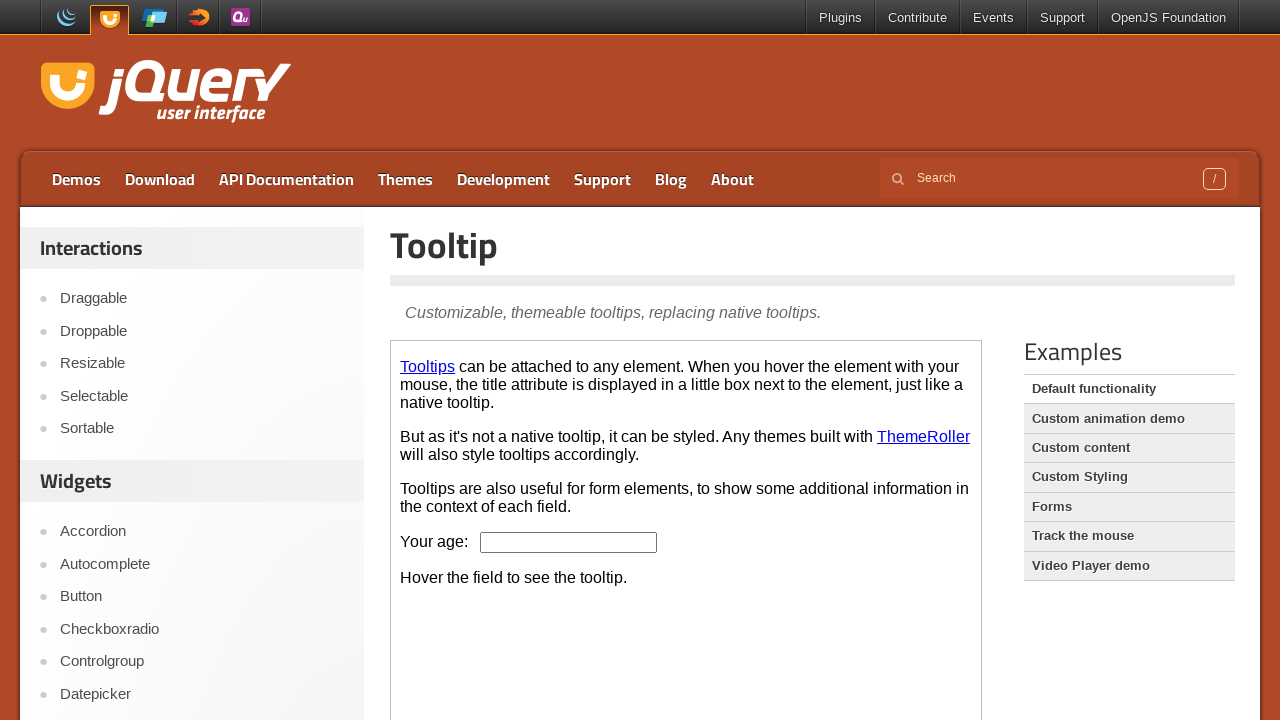

Hovered over the age input box to trigger tooltip at (569, 542) on .demo-frame >> internal:control=enter-frame >> #age
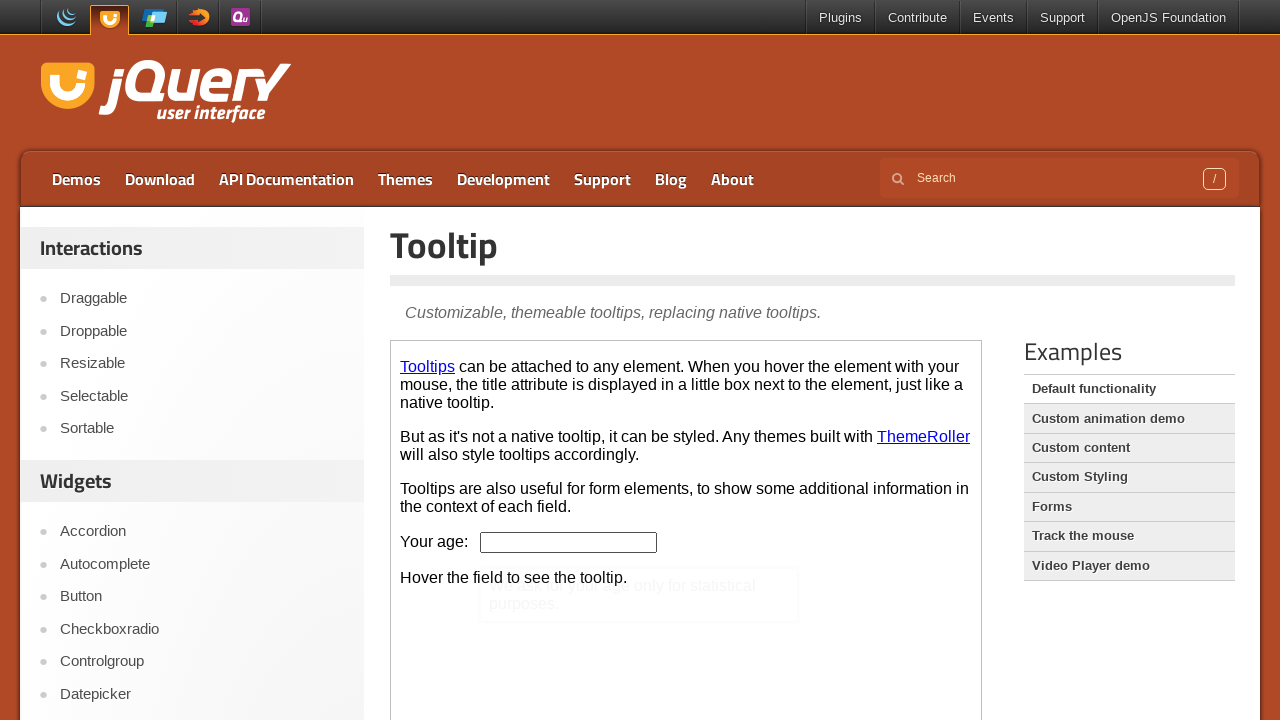

Located the tooltip content element
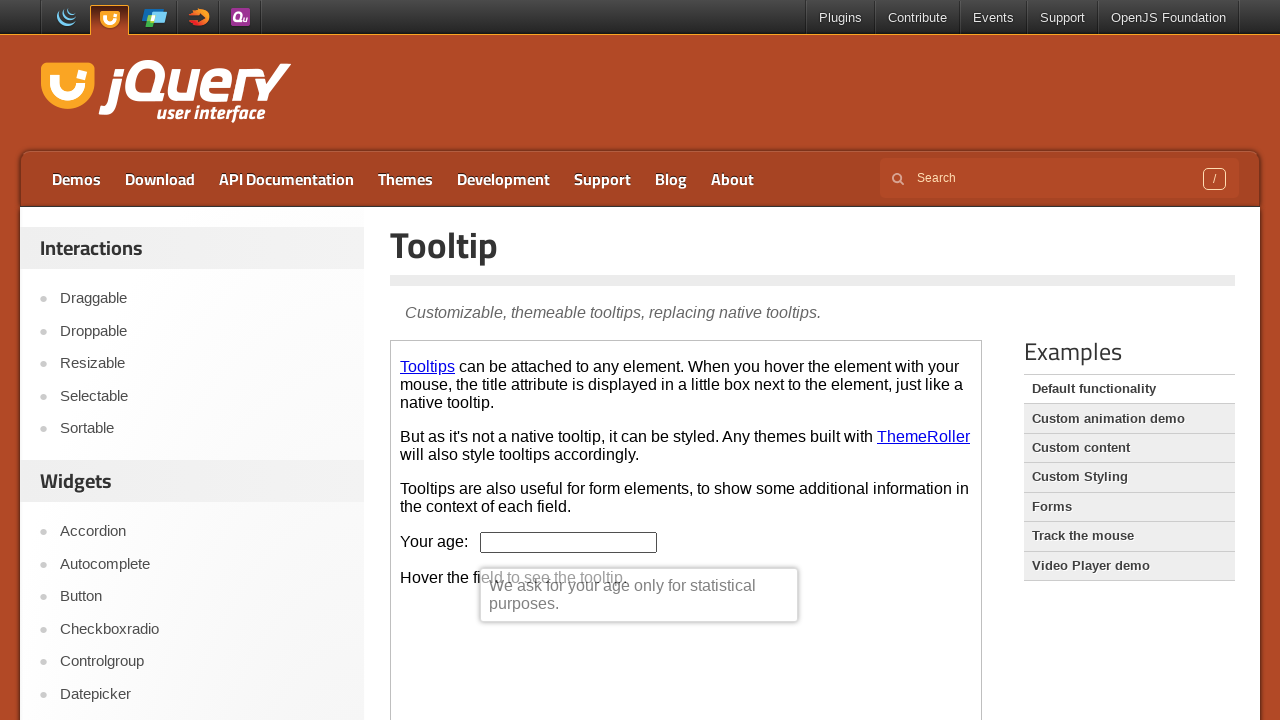

Retrieved tooltip text: 'We ask for your age only for statistical purposes.'
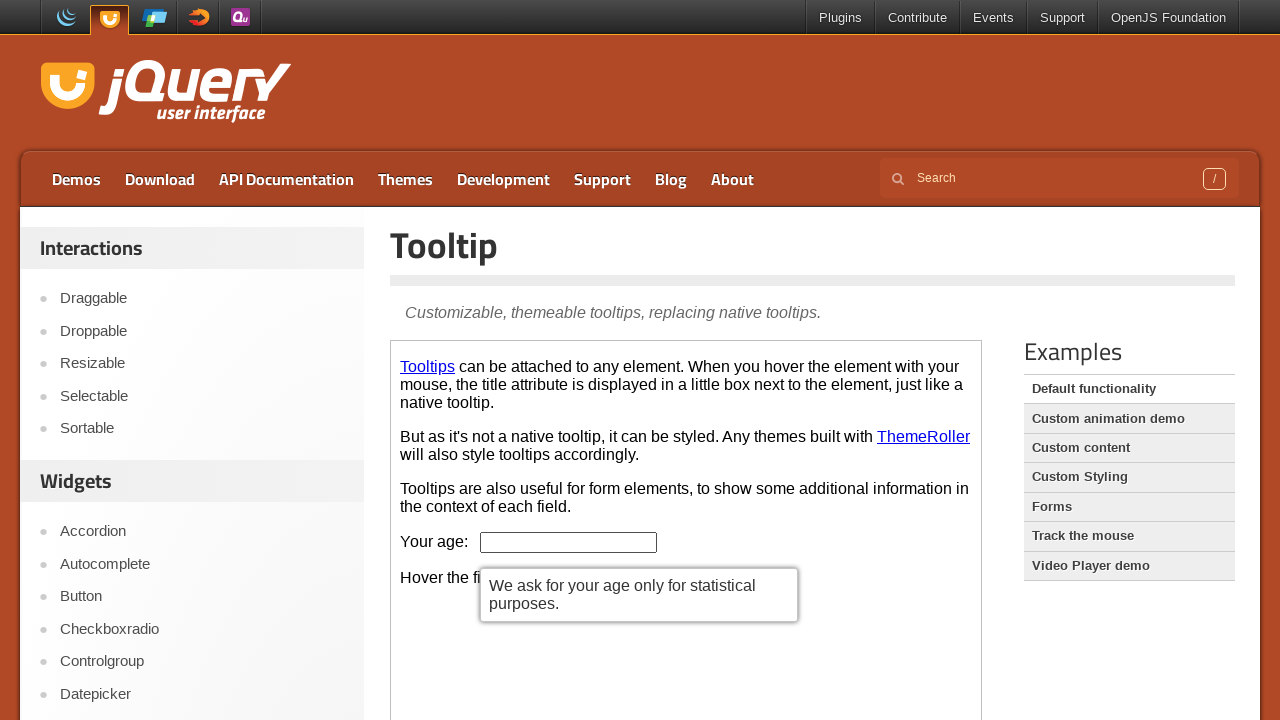

Printed tooltip text content to console
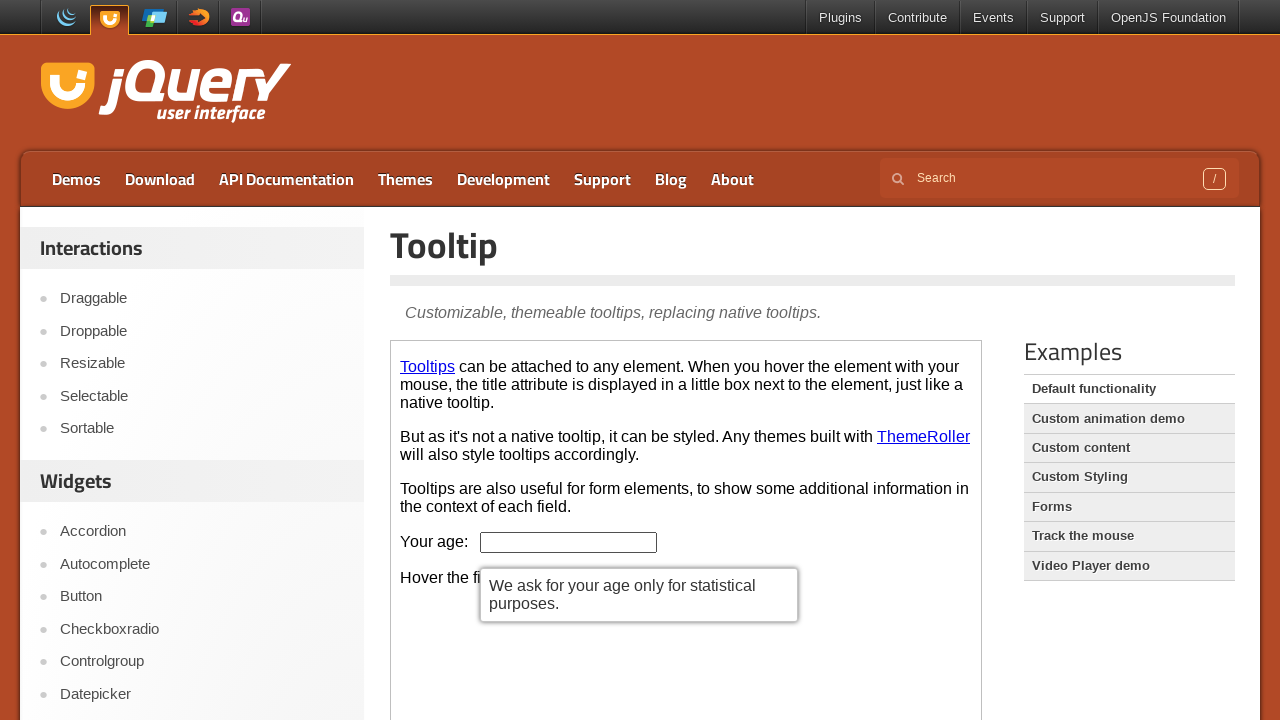

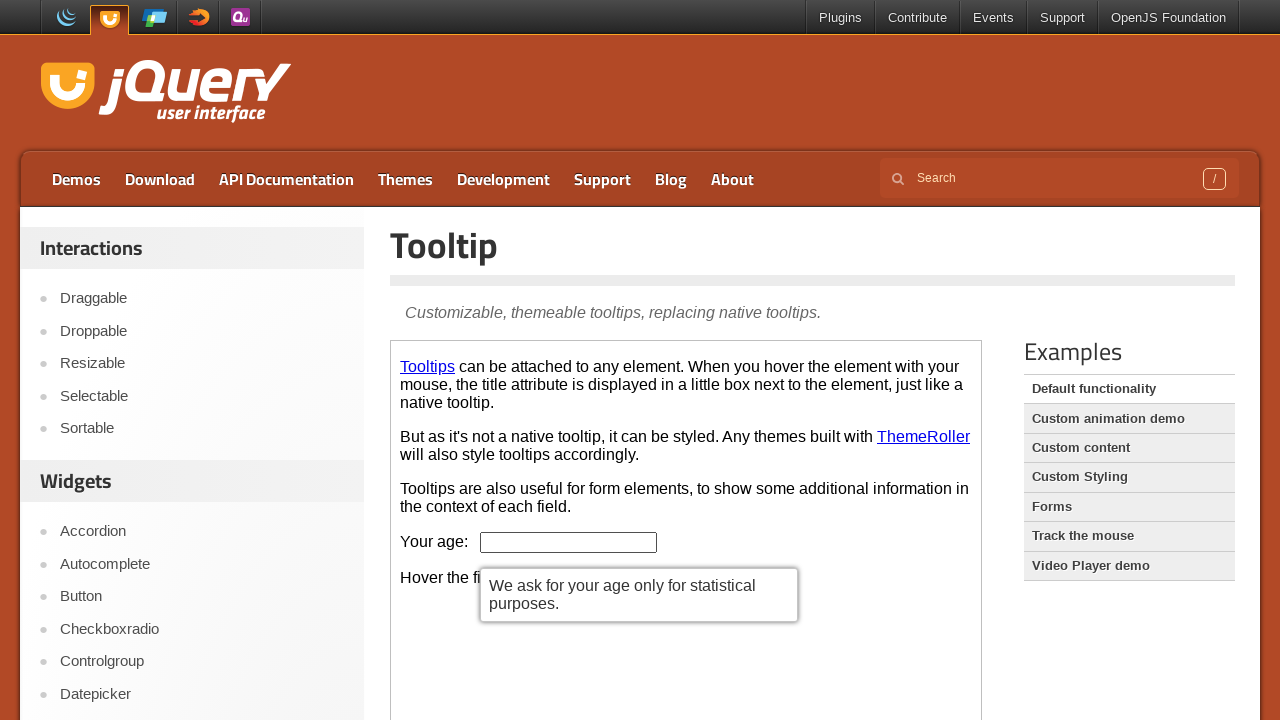